Tests the TodoMVC application by adding three tasks, deleting two of them, marking one as completed, and clearing the completed task.

Starting URL: https://demo.playwright.dev/todomvc/#/

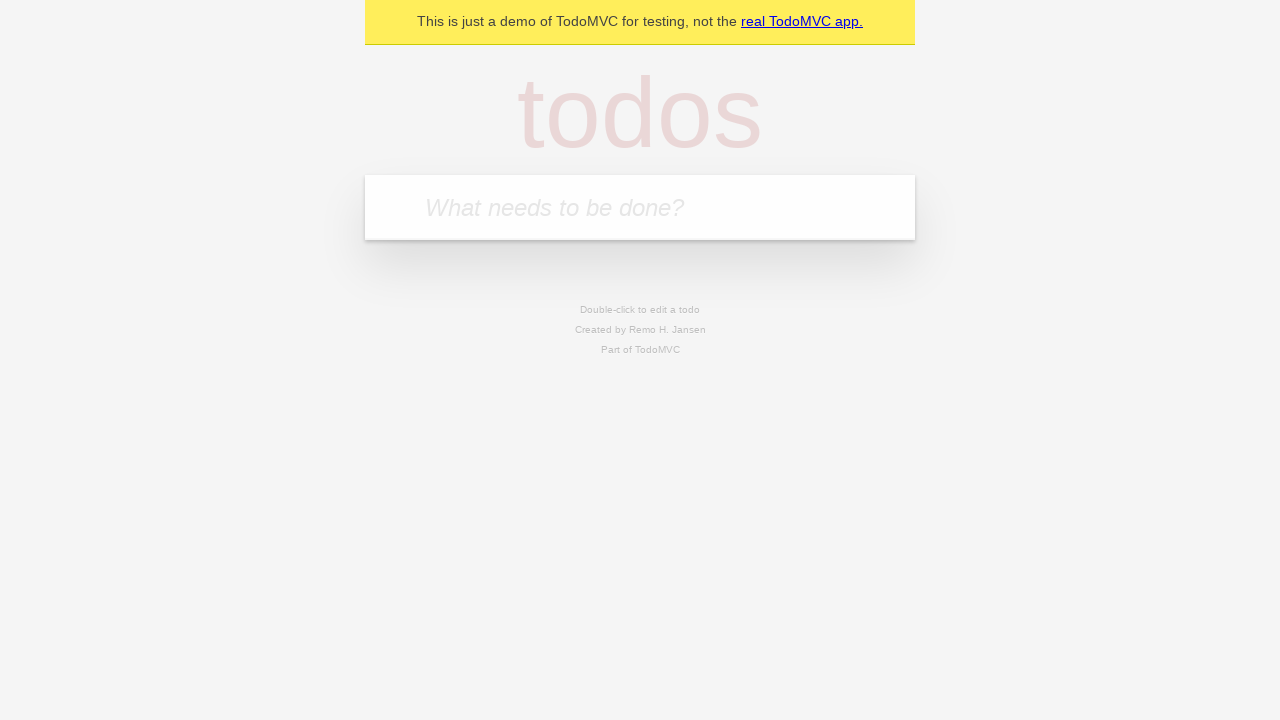

Clicked on 'todos' heading at (640, 112) on internal:role=heading[name="todos"i]
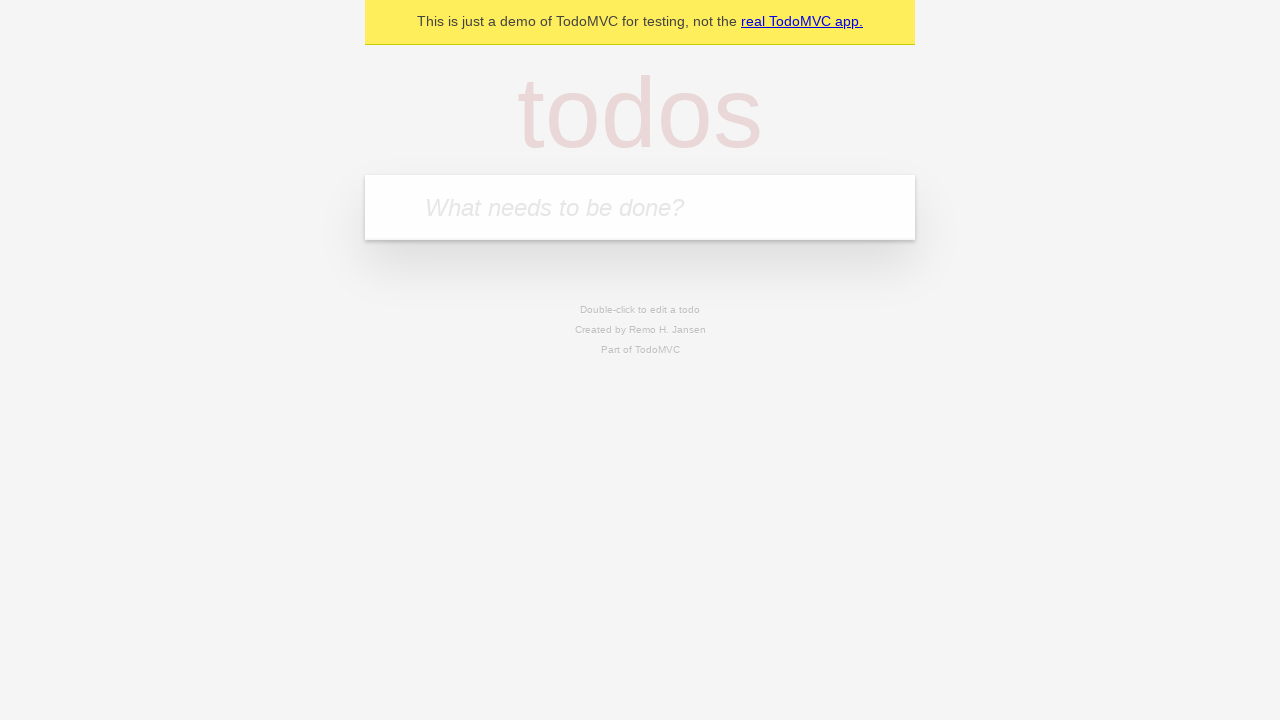

Clicked on 'todos' heading again at (640, 112) on internal:role=heading[name="todos"i]
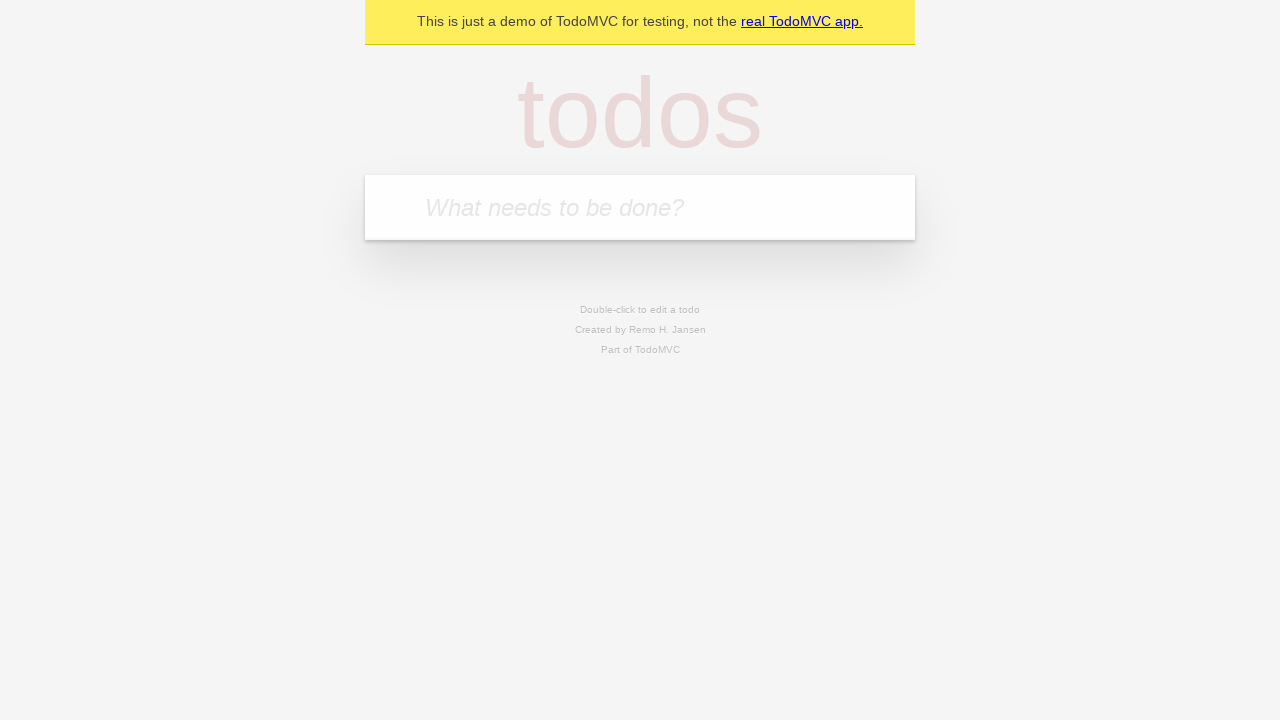

Clicked on the task input textbox at (640, 207) on internal:role=textbox[name="What needs to be done?"i]
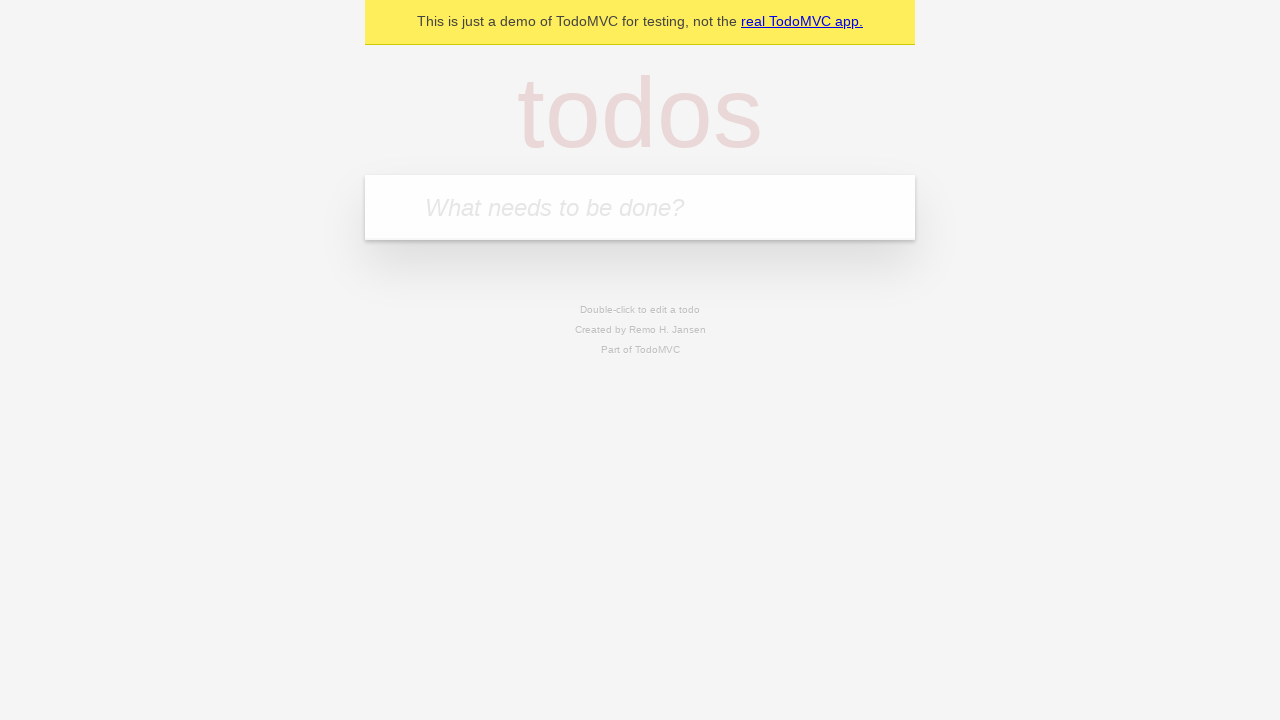

Filled task input with 'Tarefa 1' on internal:role=textbox[name="What needs to be done?"i]
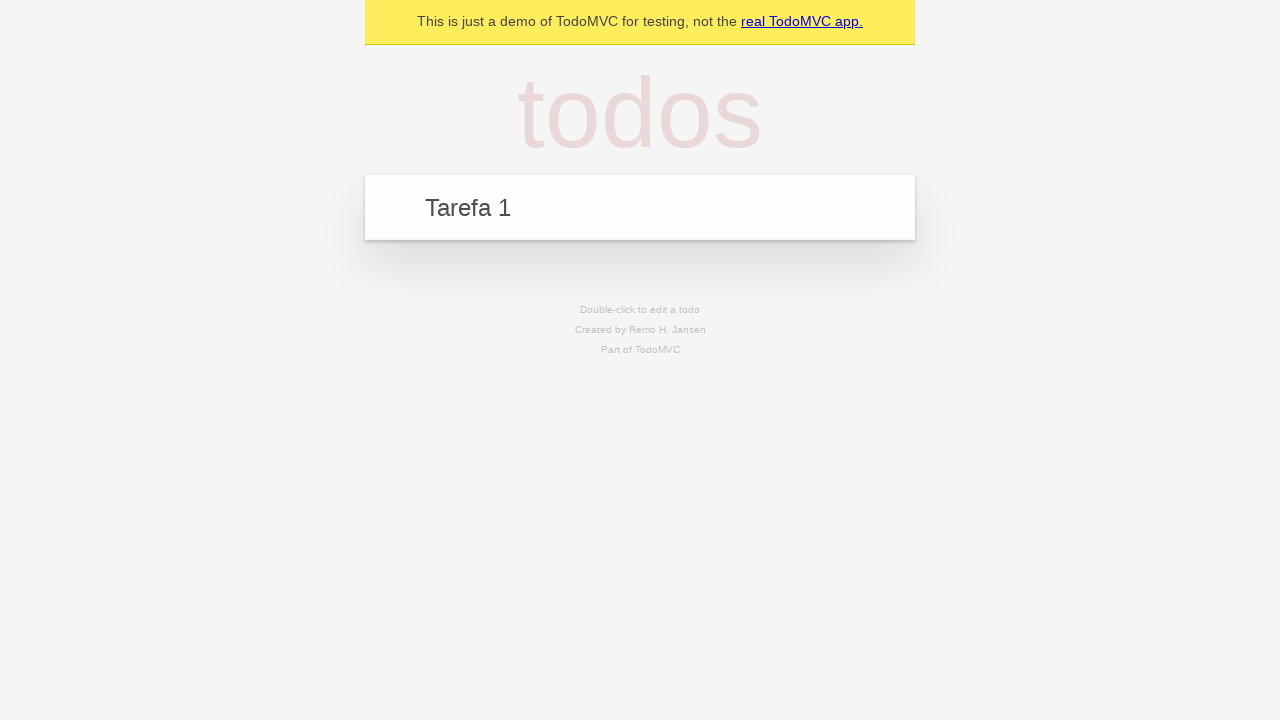

Pressed Enter to add first task 'Tarefa 1' on internal:role=textbox[name="What needs to be done?"i]
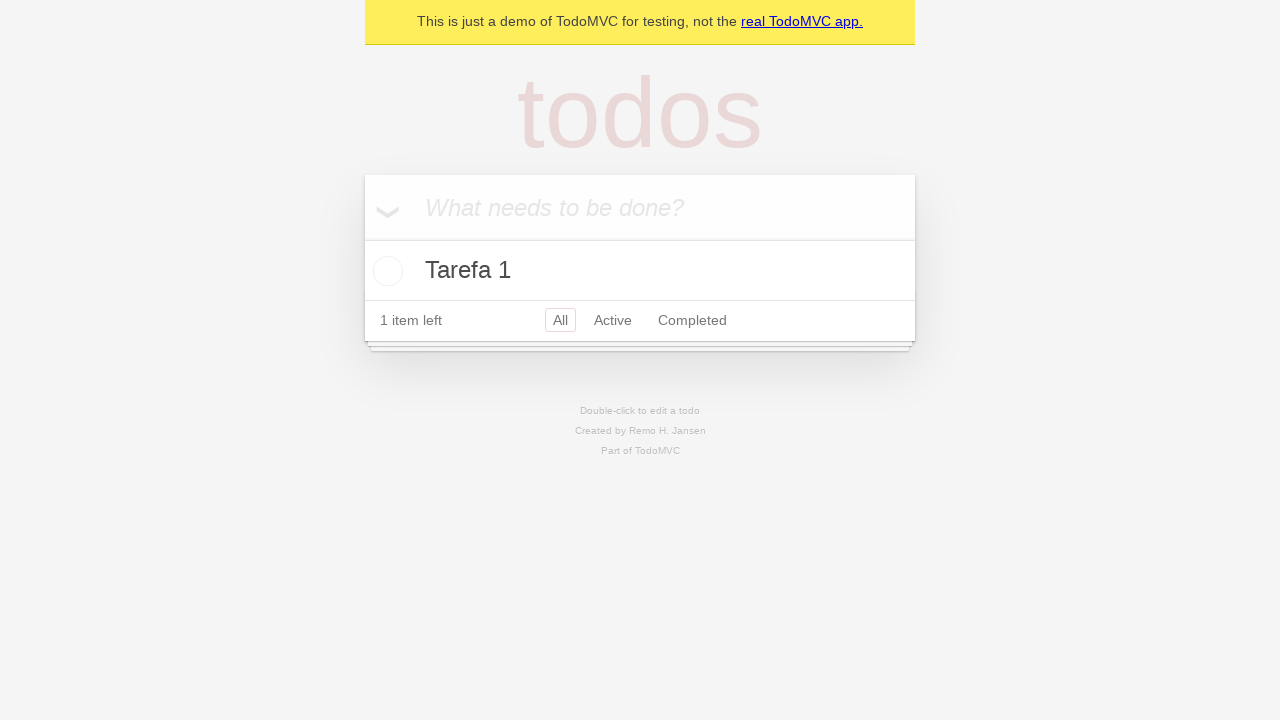

Filled task input with 'Tarefa 2' on internal:role=textbox[name="What needs to be done?"i]
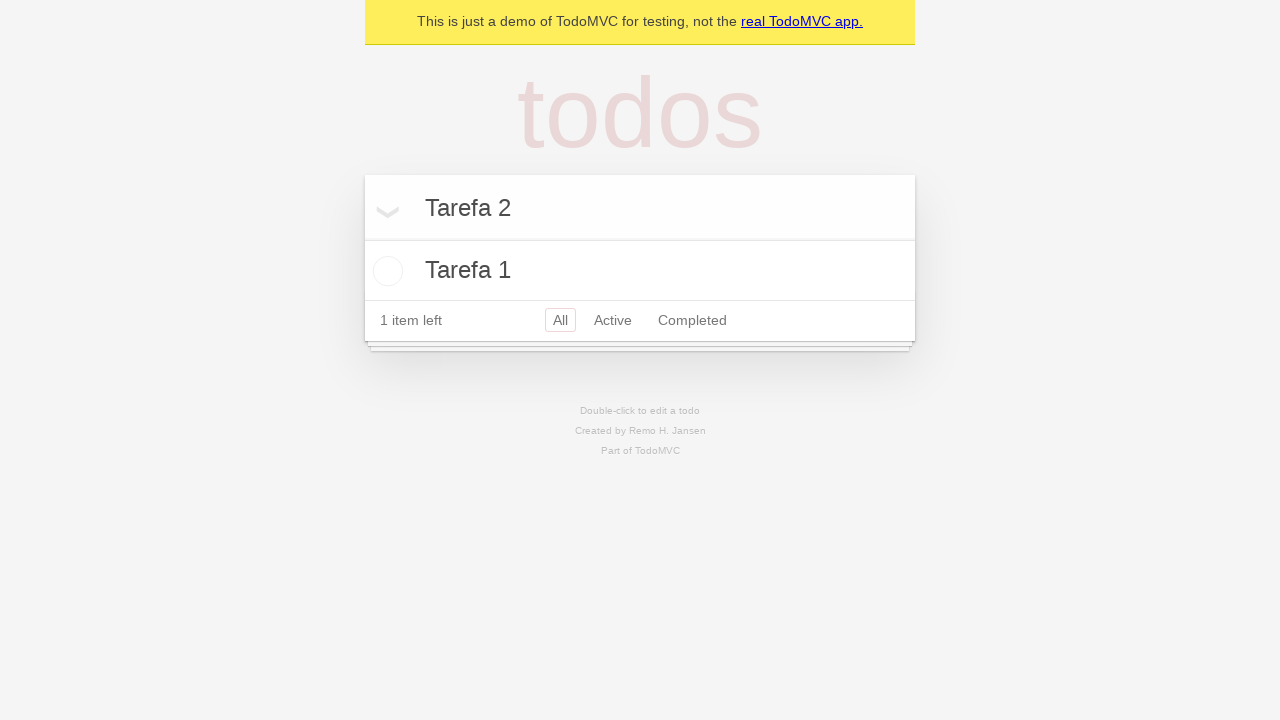

Pressed Enter to add second task 'Tarefa 2' on internal:role=textbox[name="What needs to be done?"i]
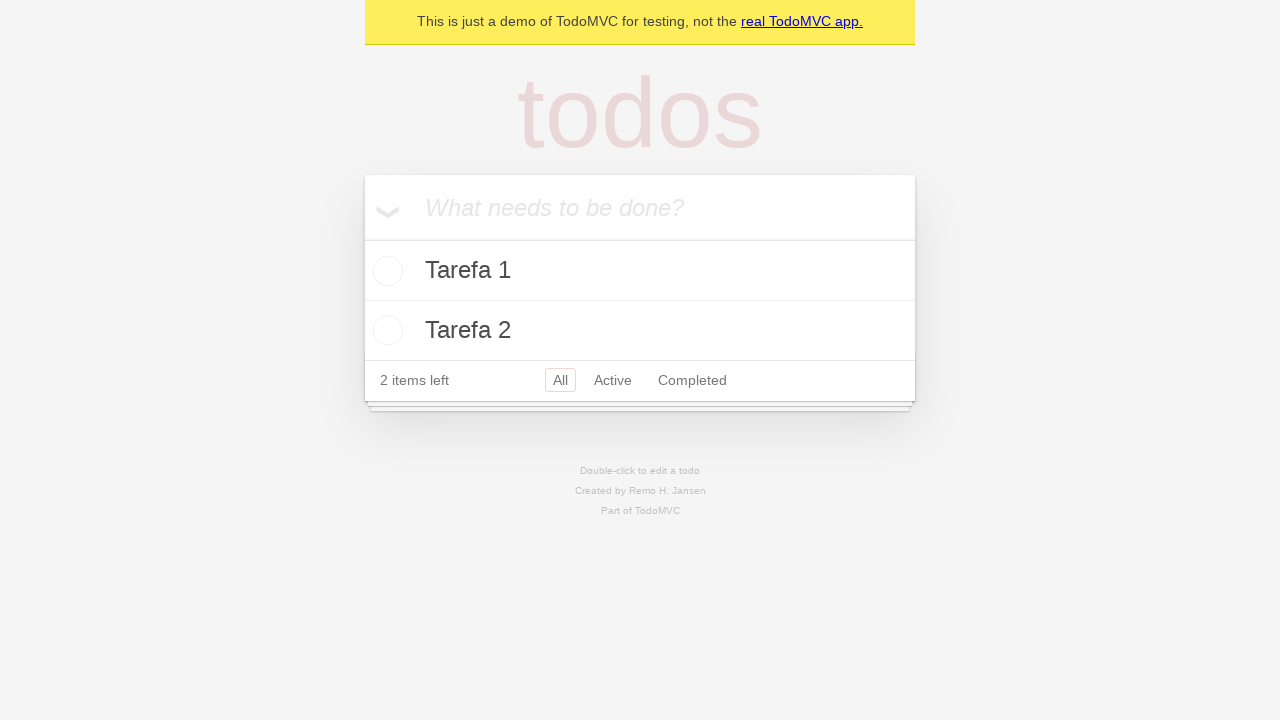

Filled task input with 'Tarefa 3' on internal:role=textbox[name="What needs to be done?"i]
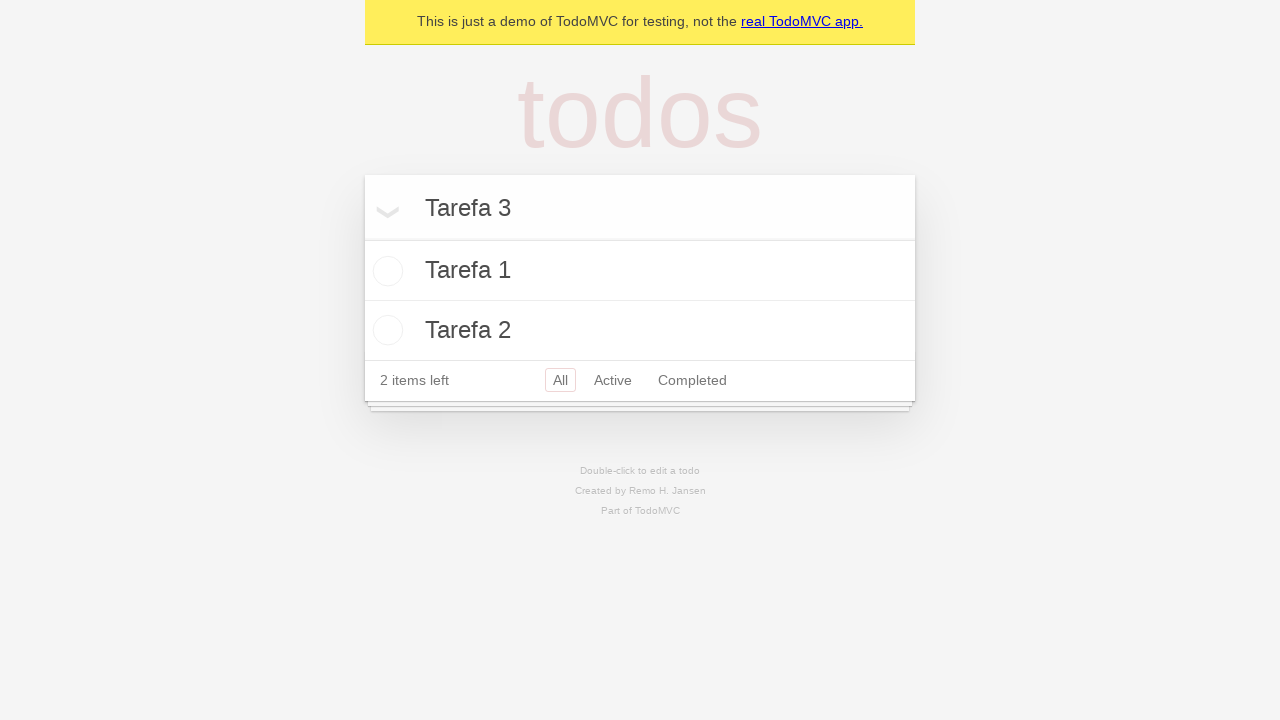

Pressed Enter to add third task 'Tarefa 3' on internal:role=textbox[name="What needs to be done?"i]
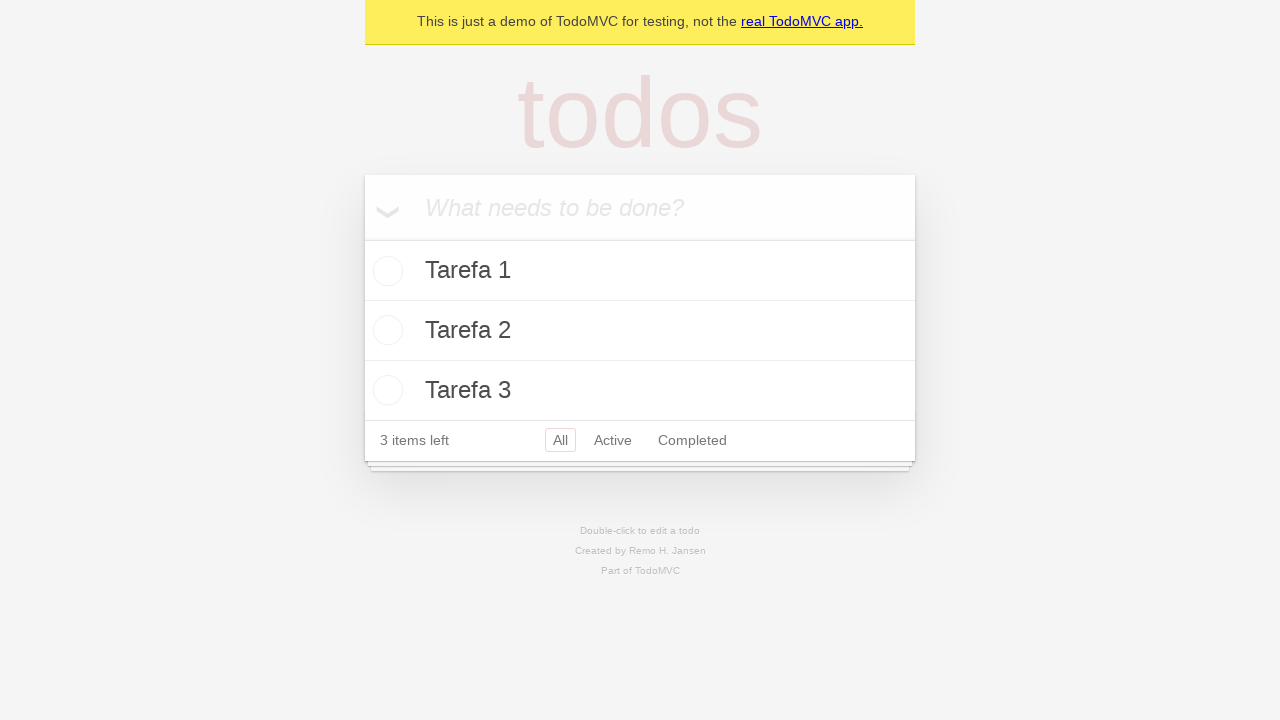

Clicked on 'Tarefa 1' to select it at (640, 271) on internal:text="Tarefa 1"i
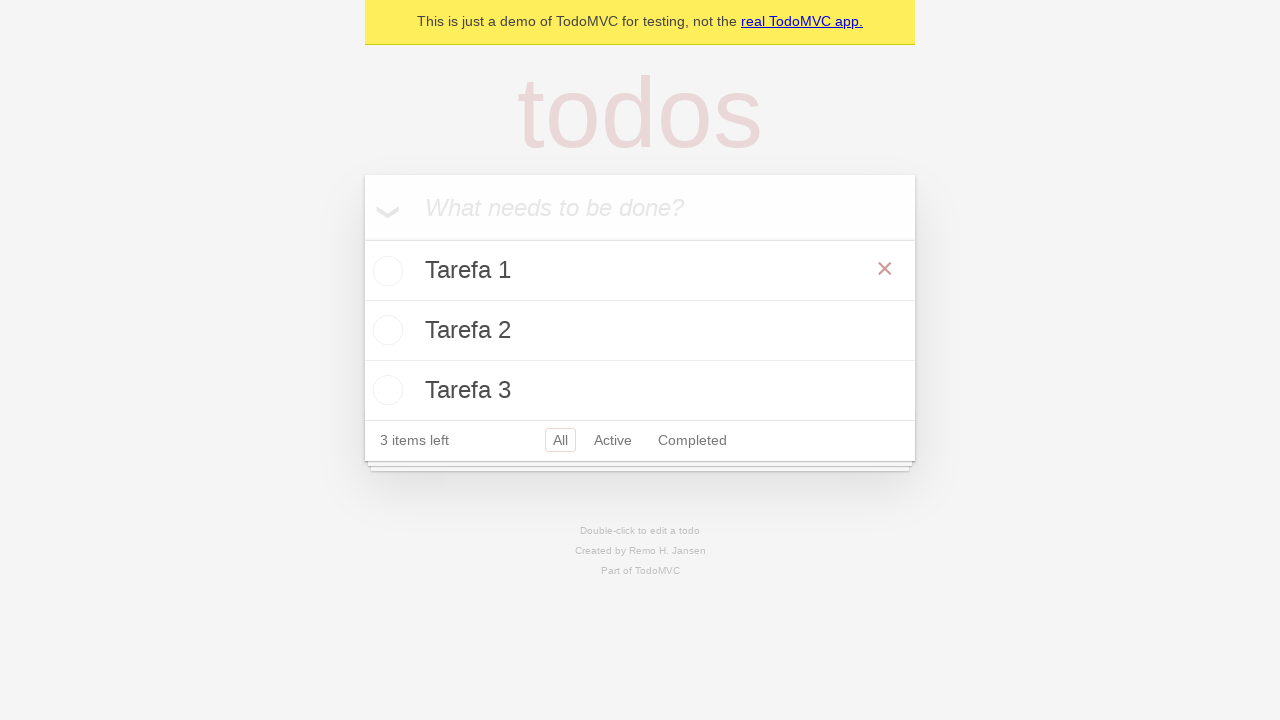

Clicked Delete button to remove 'Tarefa 1' at (885, 269) on internal:role=button[name="Delete"i]
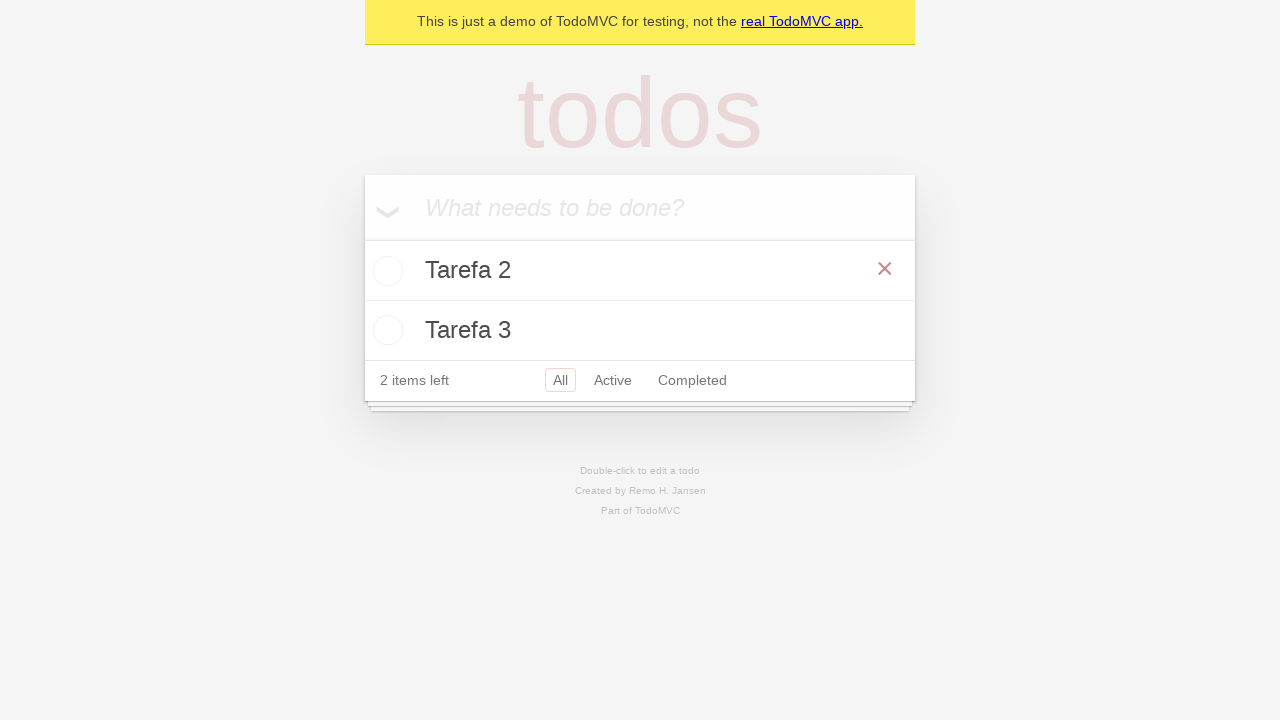

Clicked on 'Tarefa 2' to select it at (640, 271) on internal:text="Tarefa 2"i
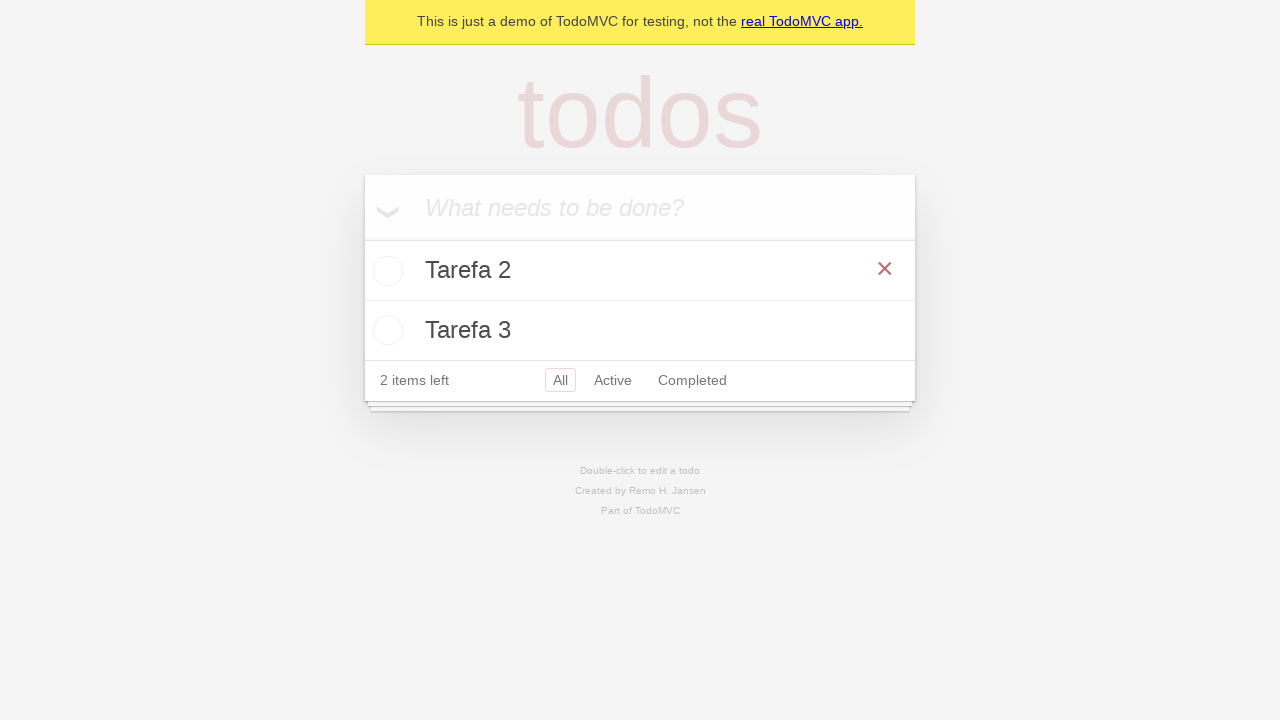

Clicked Delete button to remove 'Tarefa 2' at (885, 269) on internal:role=button[name="Delete"i]
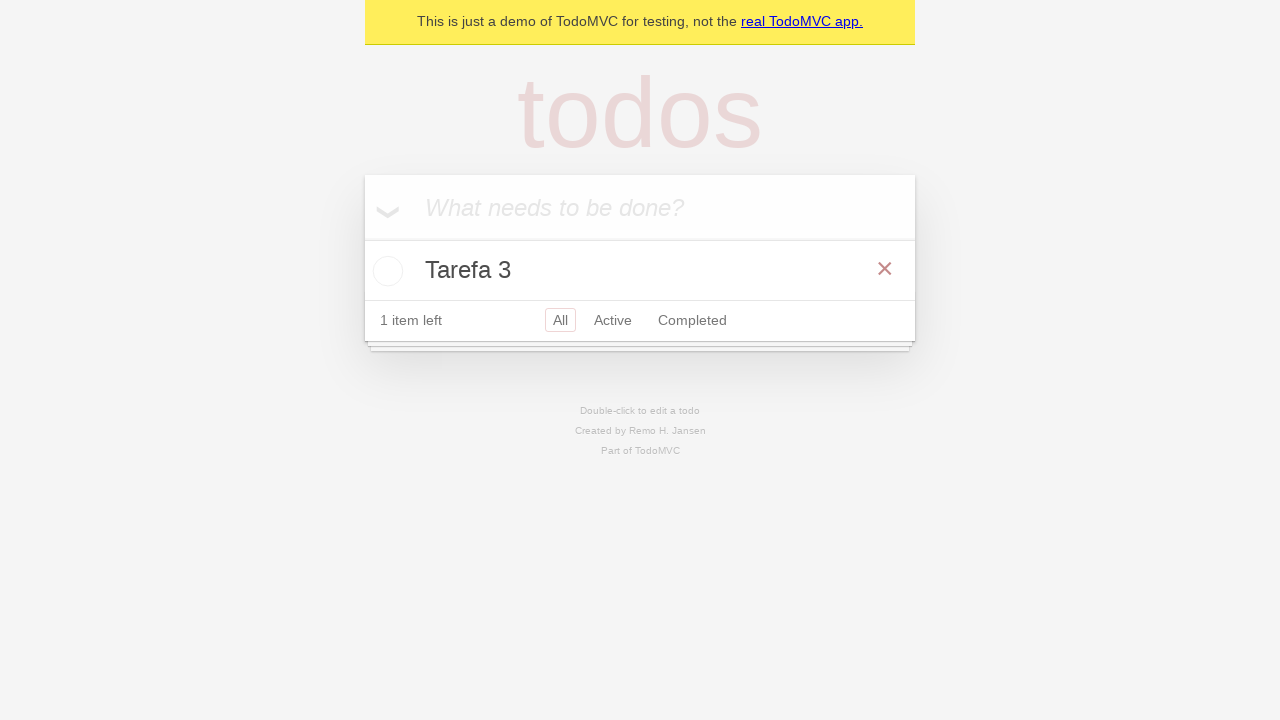

Checked the checkbox to mark 'Tarefa 3' as completed at (385, 271) on internal:role=checkbox[name="Toggle Todo"i]
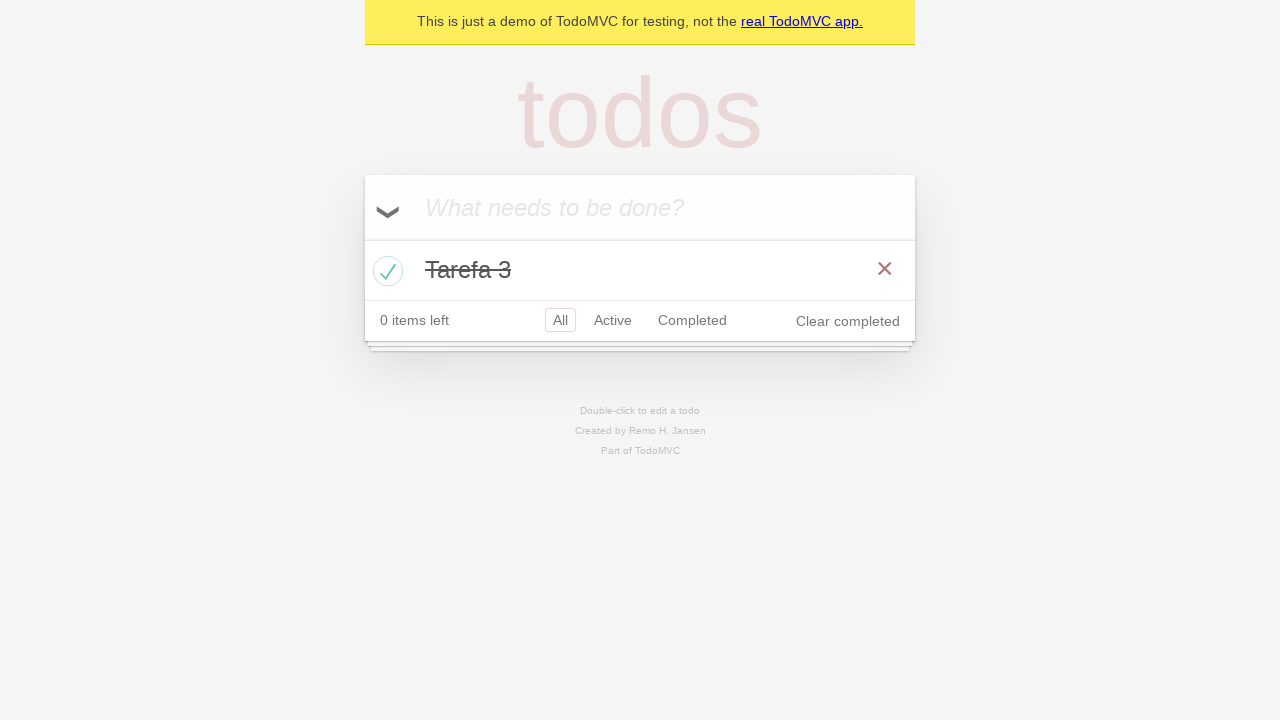

Clicked 'Clear completed' button to remove completed tasks at (848, 321) on internal:role=button[name="Clear completed"i]
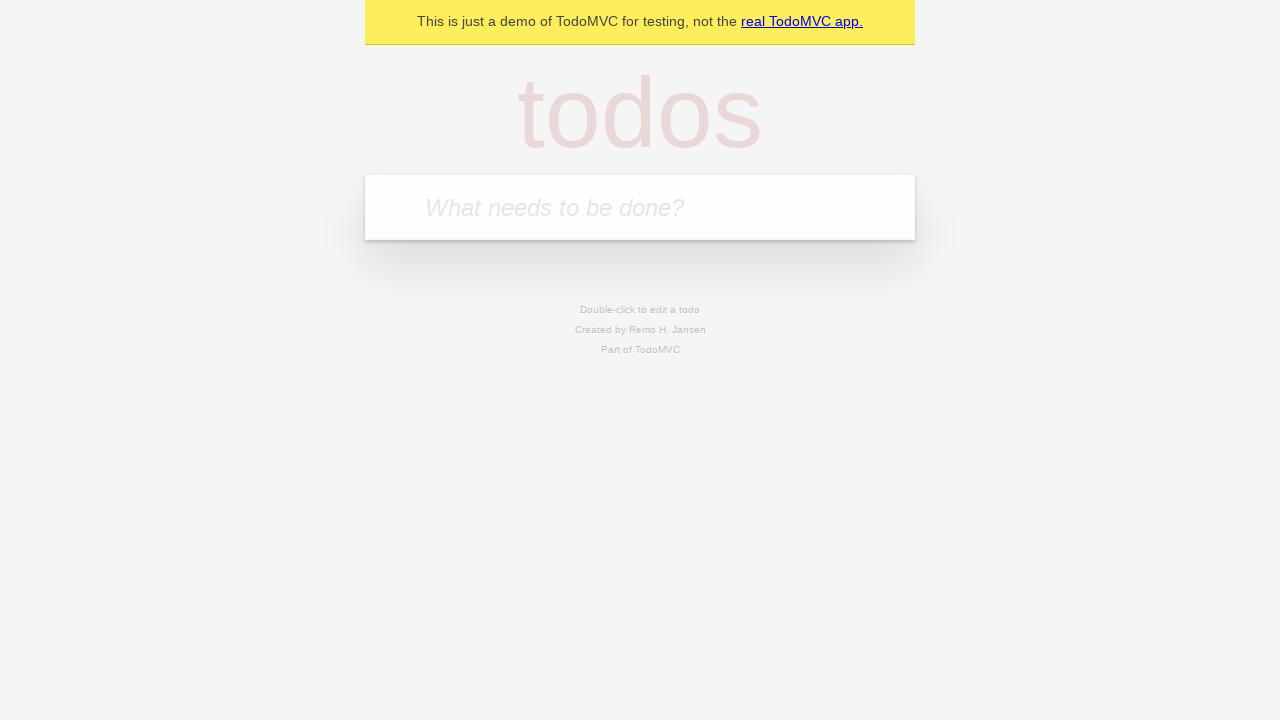

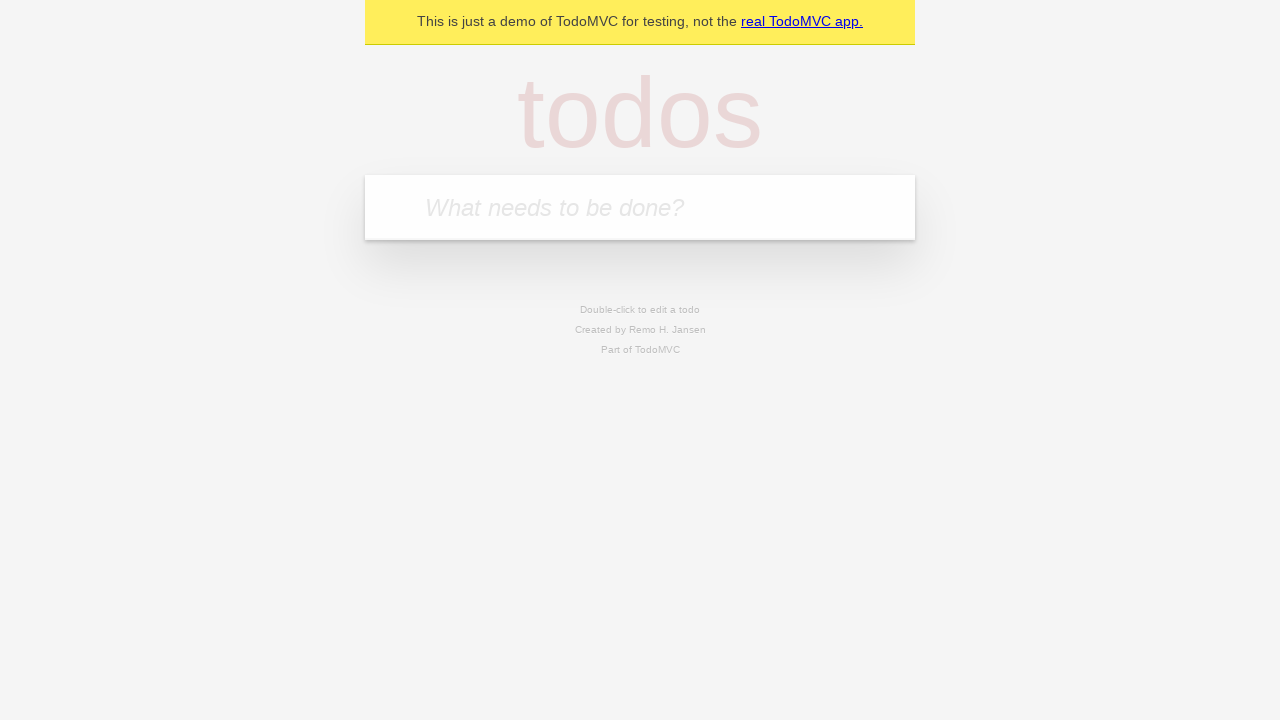